Tests an implicit wait scenario by clicking a verify button and checking that a success message appears

Starting URL: http://suninjuly.github.io/wait1.html

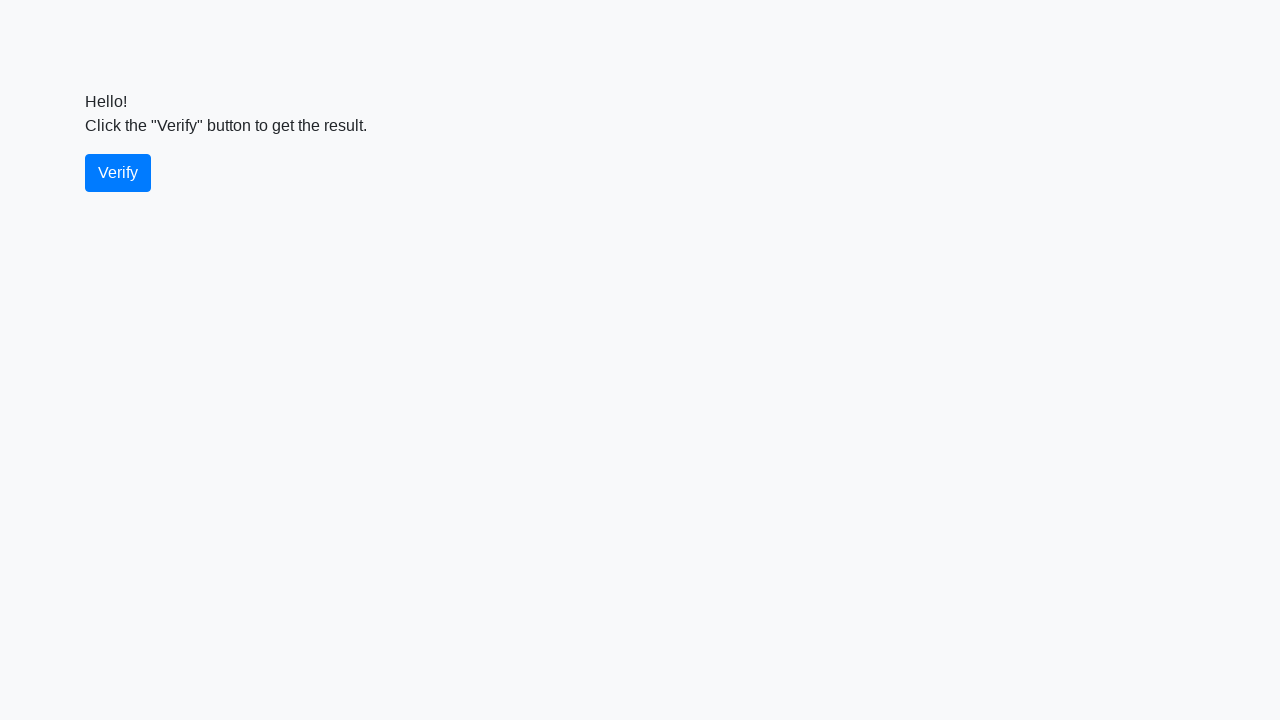

Clicked the verify button at (118, 173) on #verify
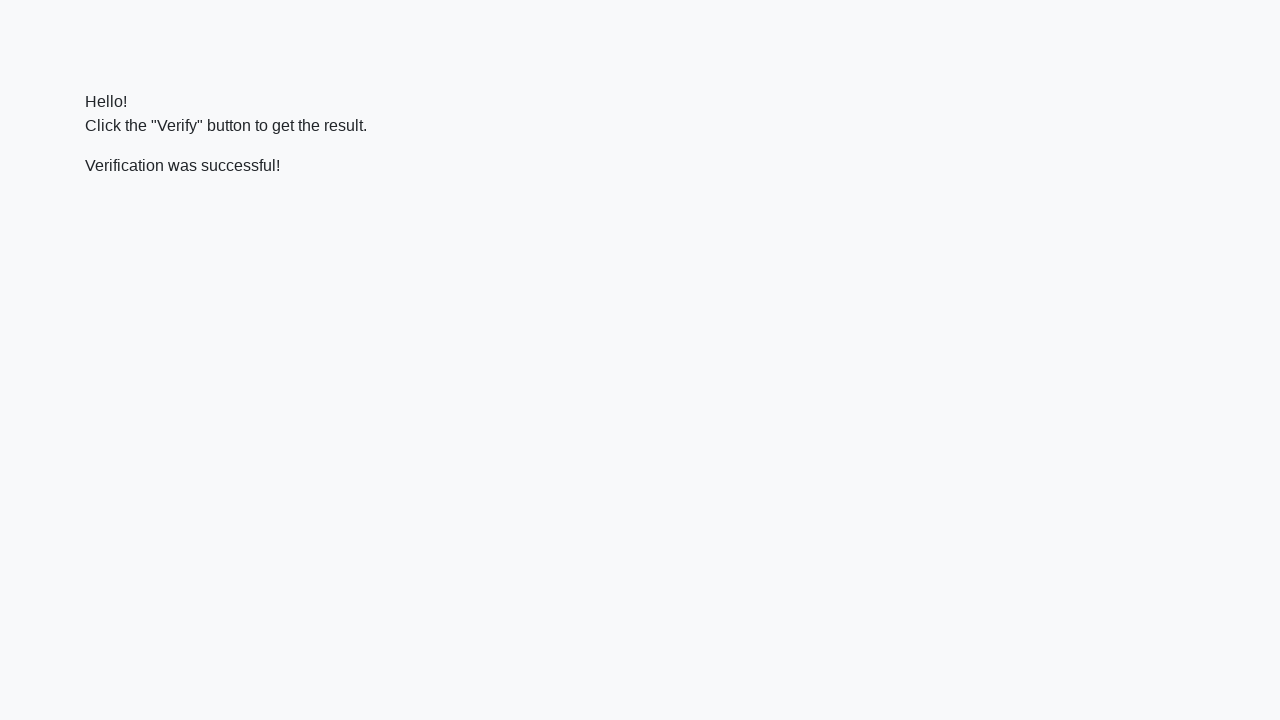

Located the verify message element
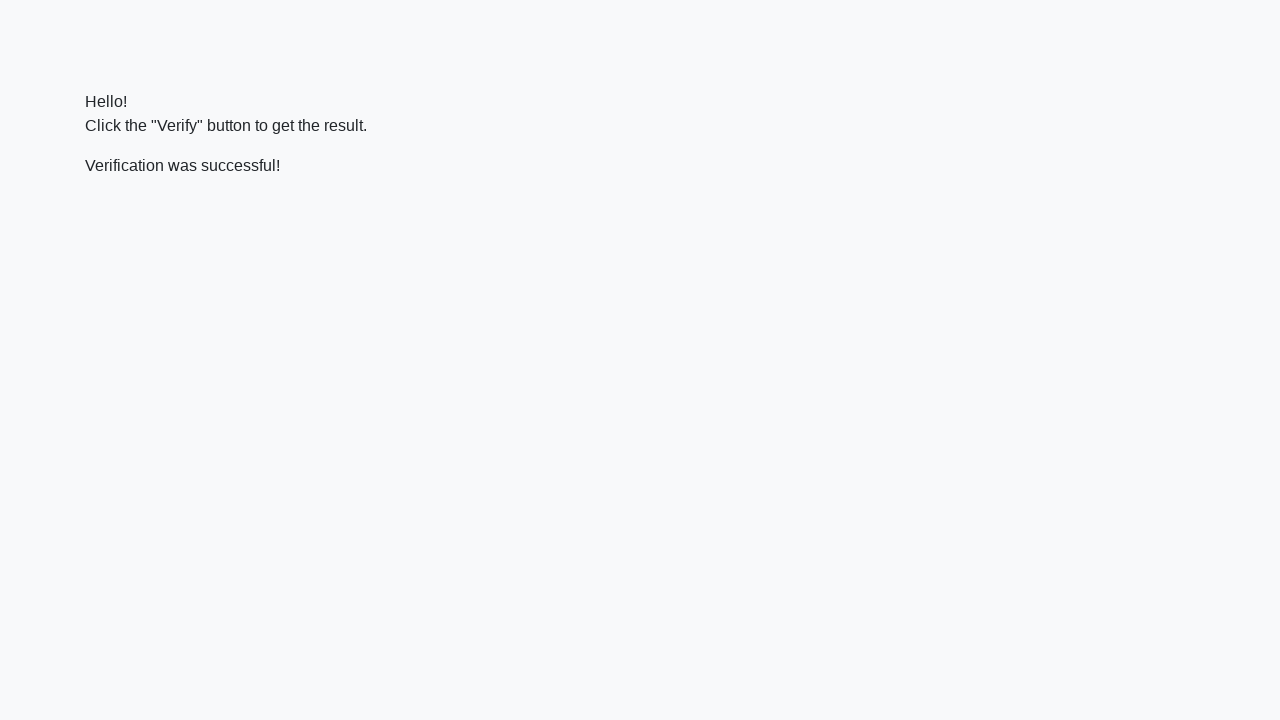

Success message appeared after implicit wait
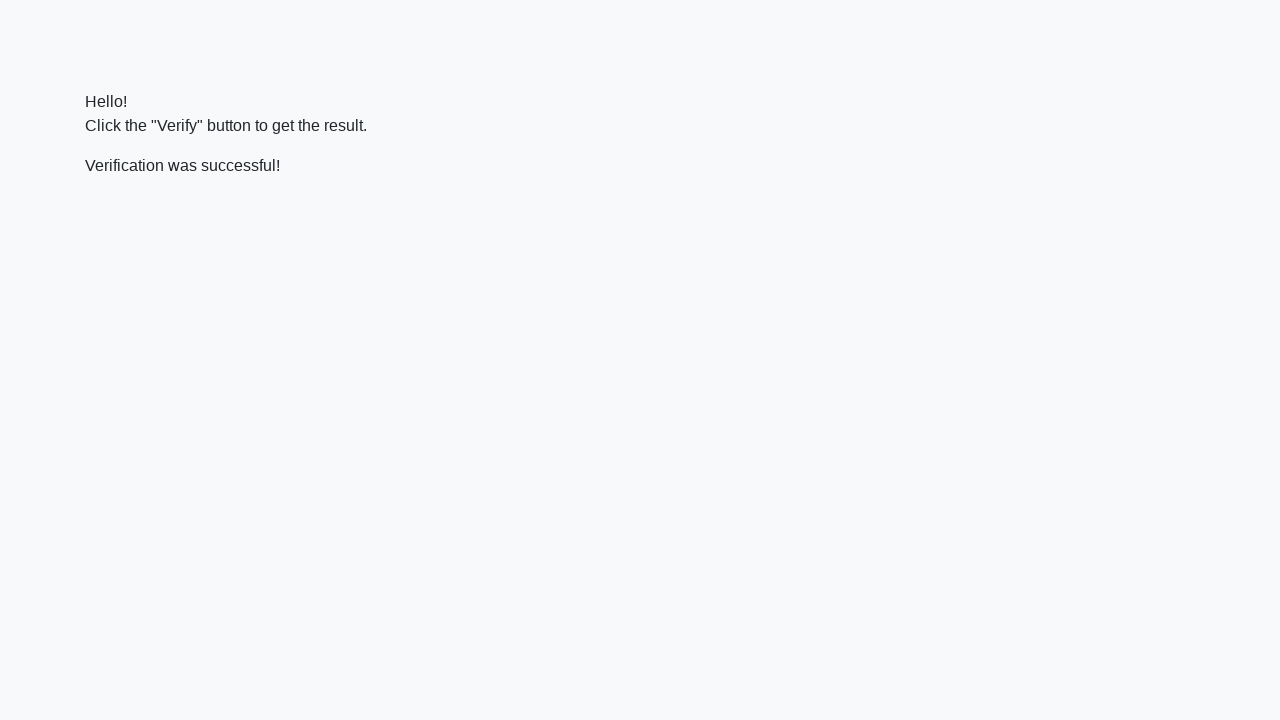

Verified that success message contains 'successful'
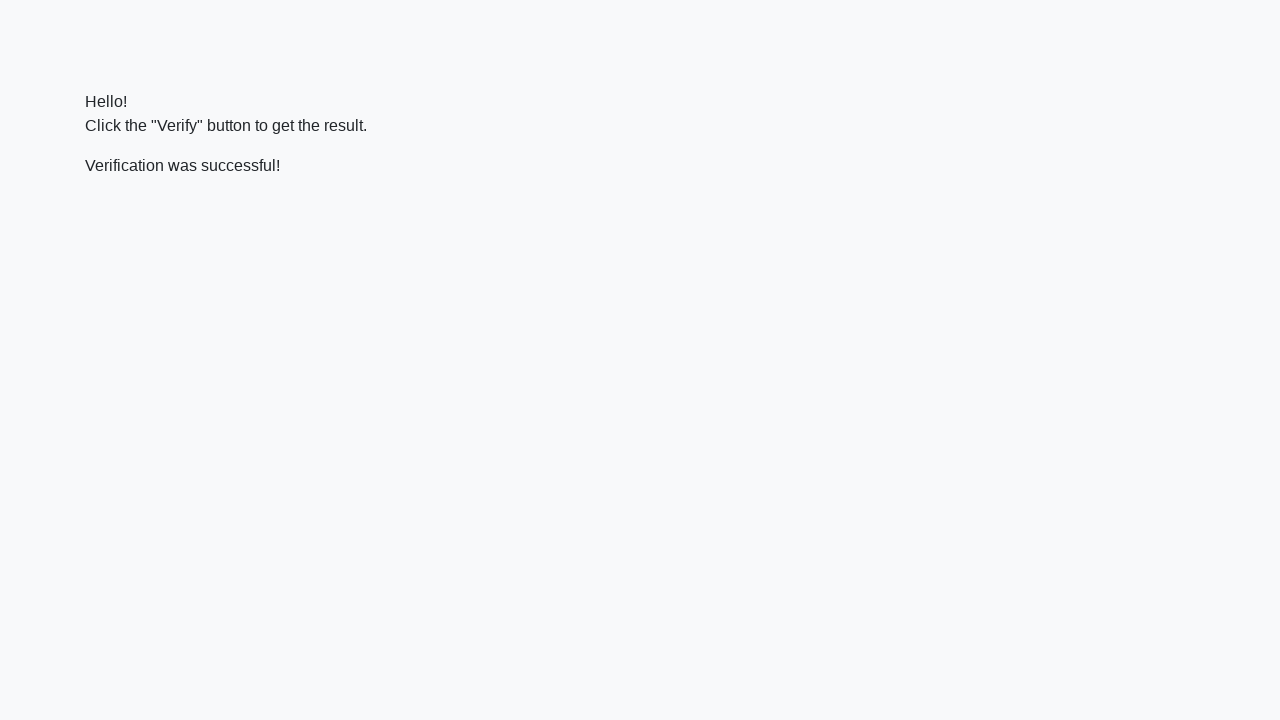

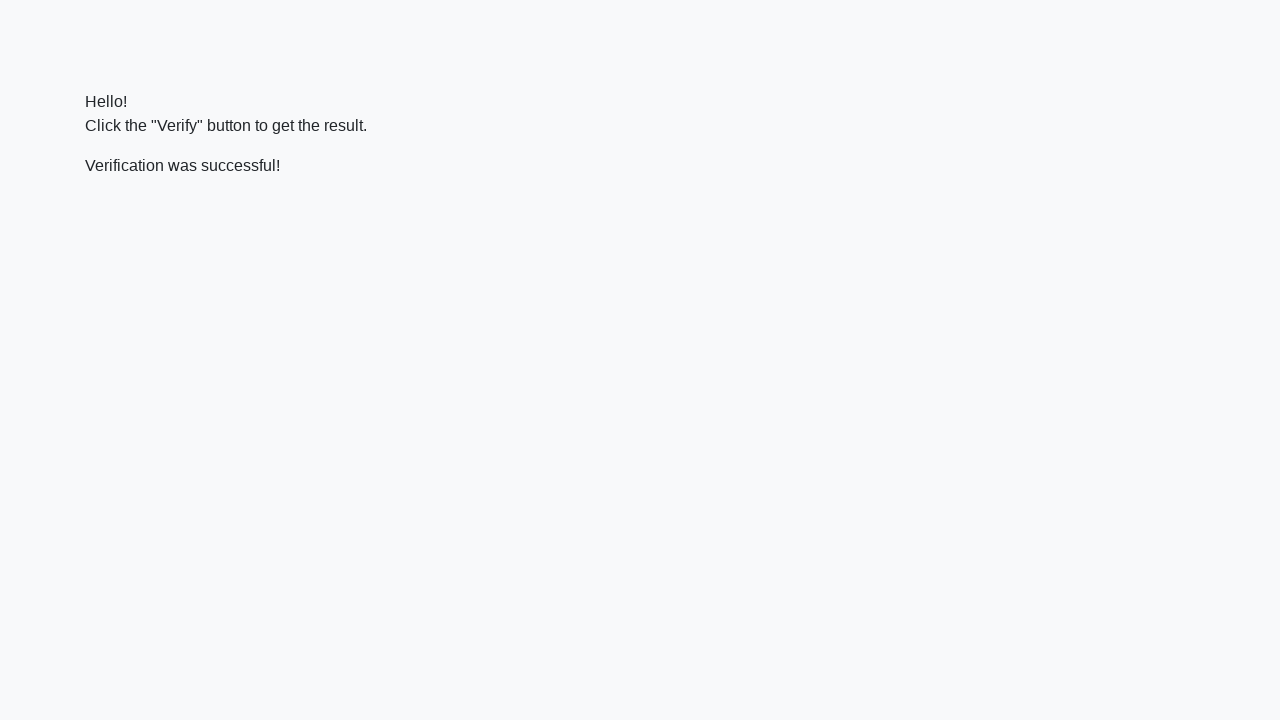